Tests radio button selection functionality by clicking on different radio button options on the W3Schools custom checkbox demonstration page

Starting URL: https://www.w3schools.com/howto/howto_css_custom_checkbox.asp

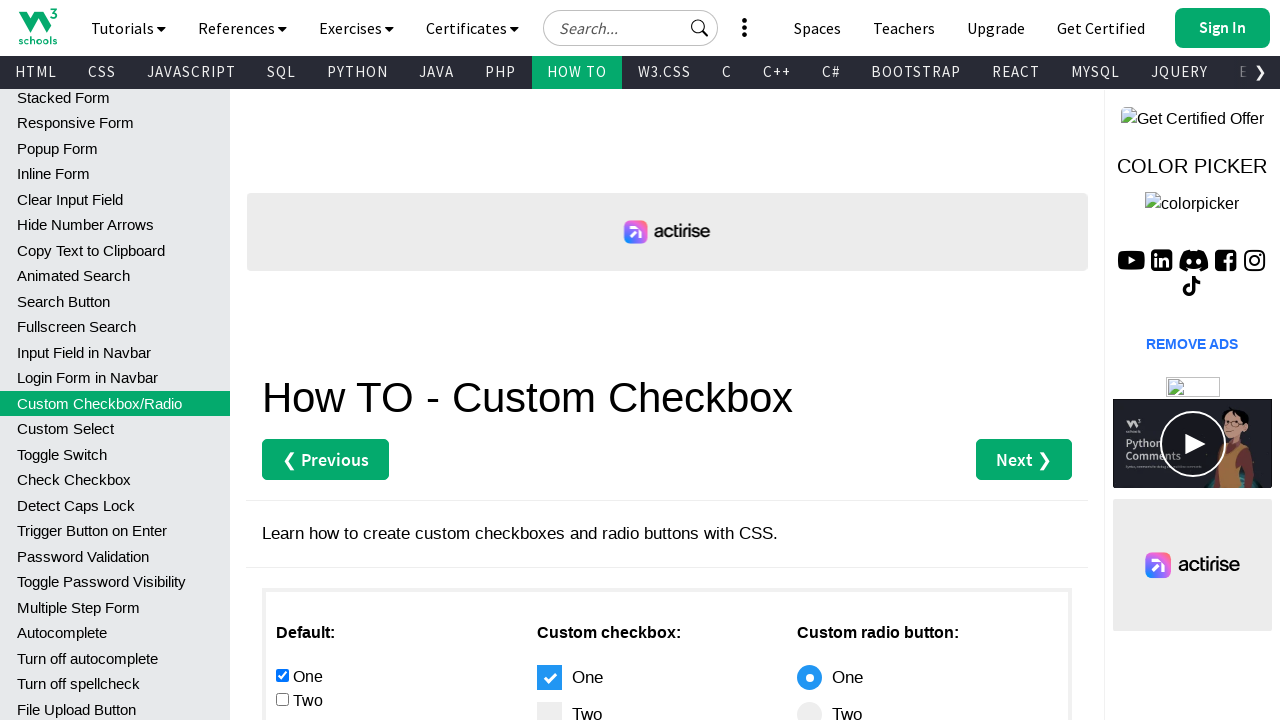

Clicked the fourth radio button at (282, 360) on xpath=//*[@id="main"]/div[3]/div[1]/input[4]
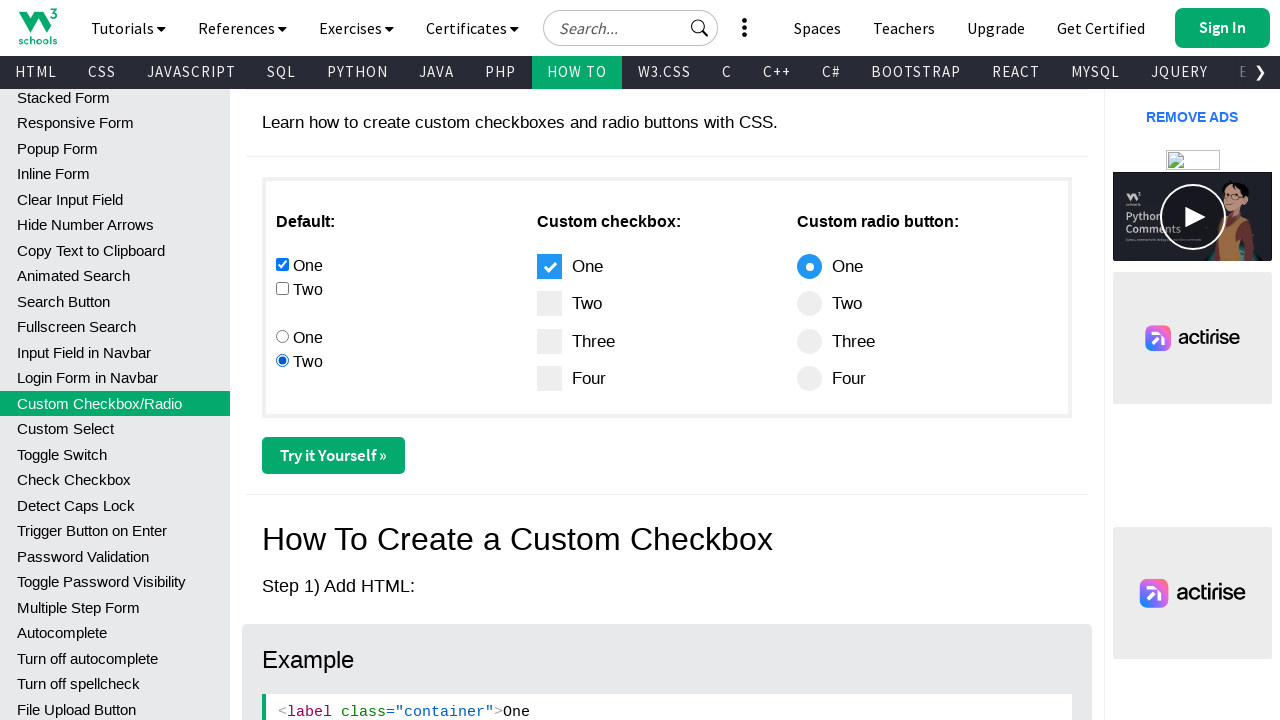

Clicked the third radio button at (282, 336) on xpath=//*[@id="main"]/div[3]/div[1]/input[3]
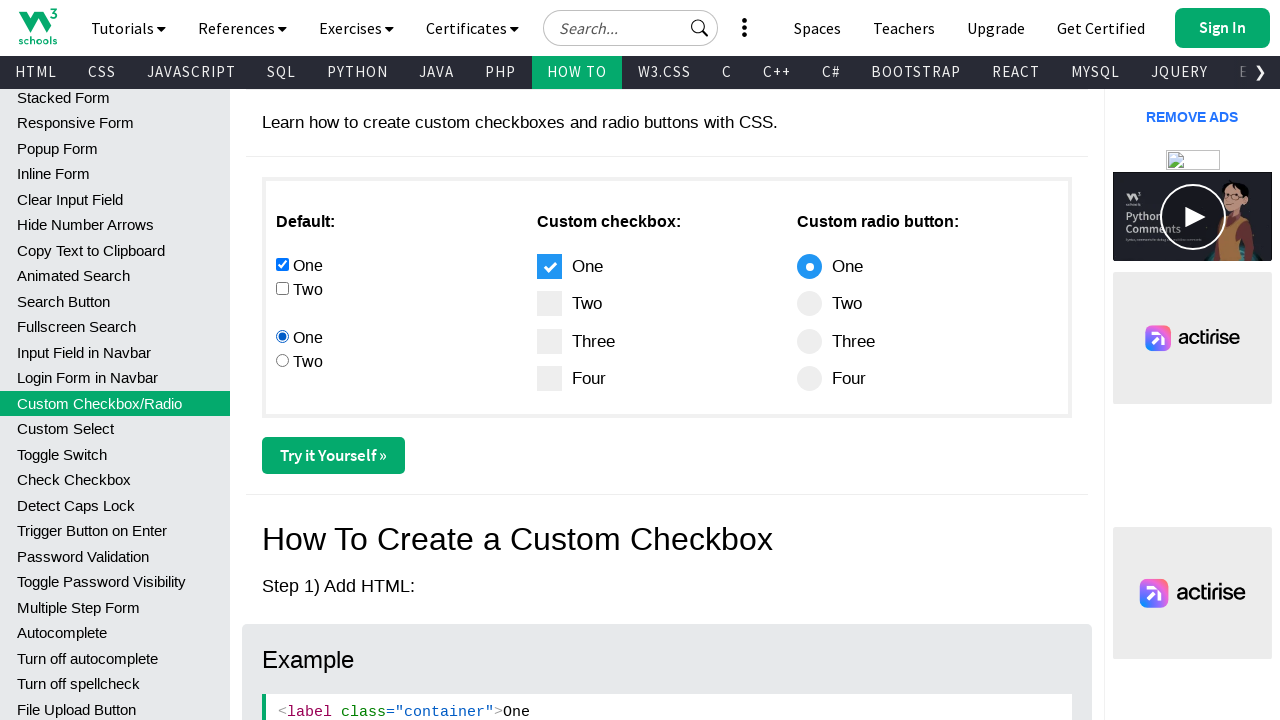

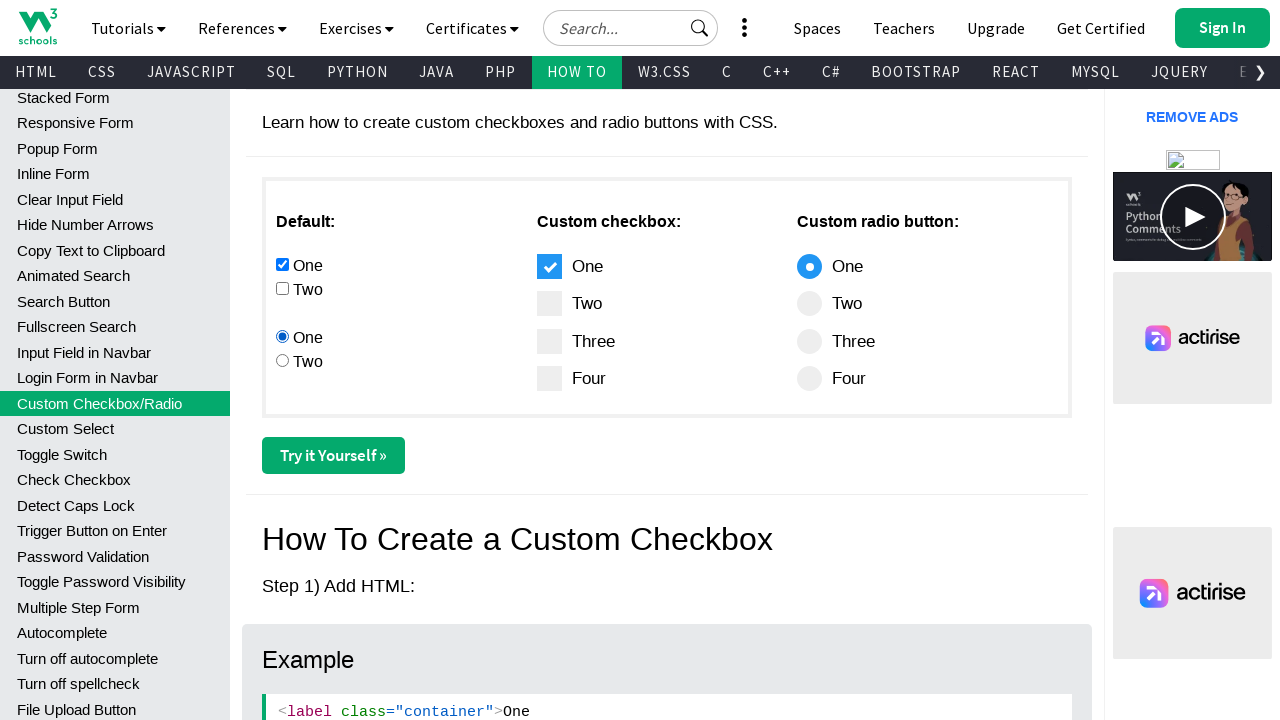